Tests various button interactions including clicking, checking if buttons are disabled, getting button positions, colors, and dimensions on a button testing page

Starting URL: https://leafground.com/button.xhtml

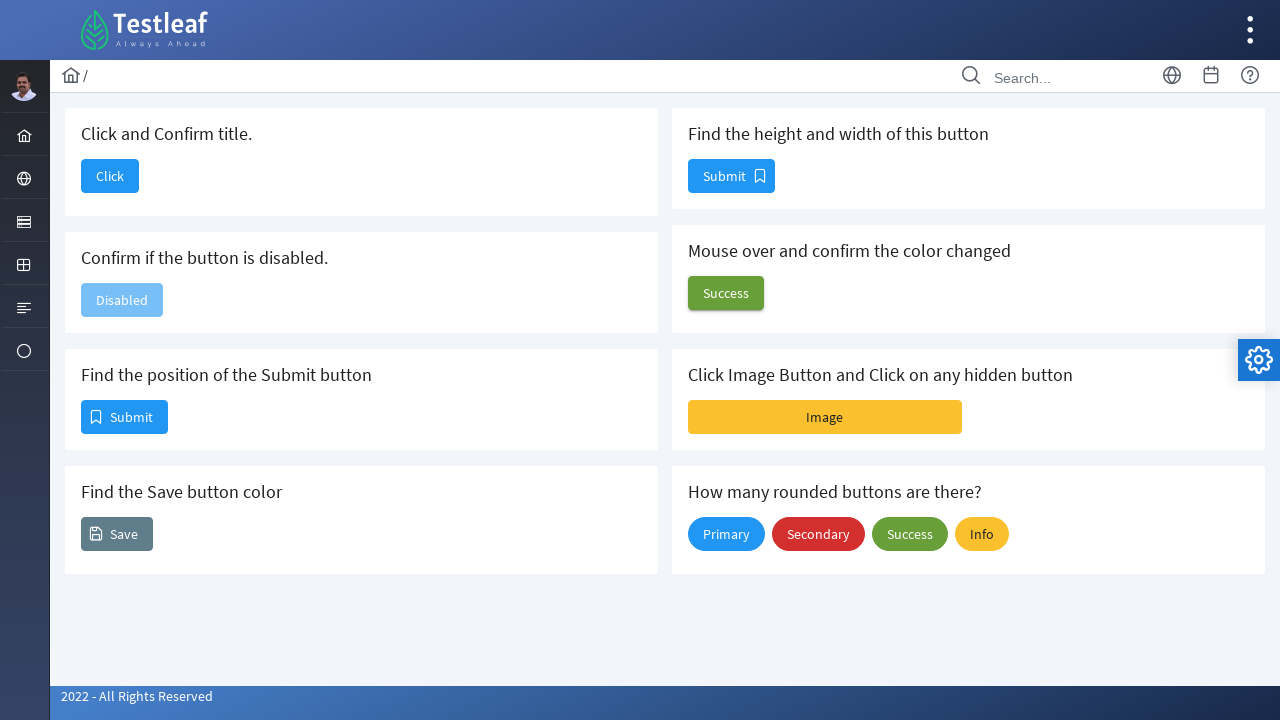

Clicked the 'Click' button at (110, 176) on xpath=//span[text()='Click']
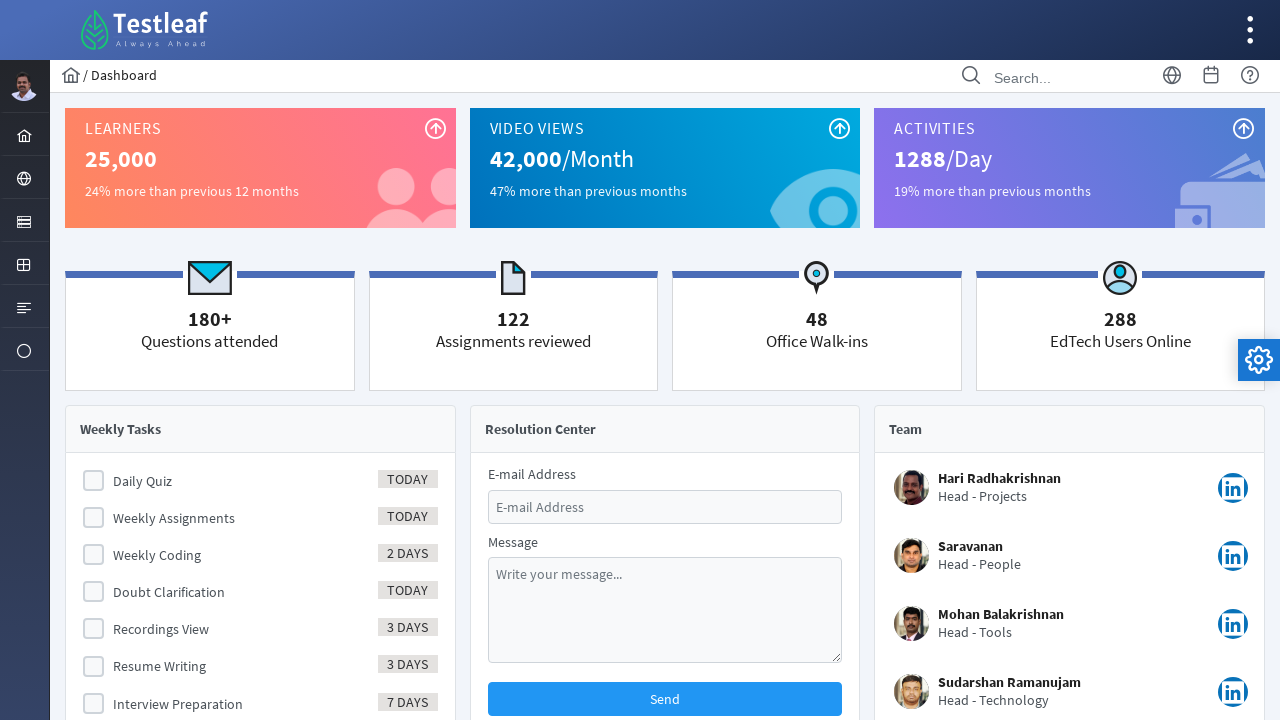

Waited for page to load with networkidle state
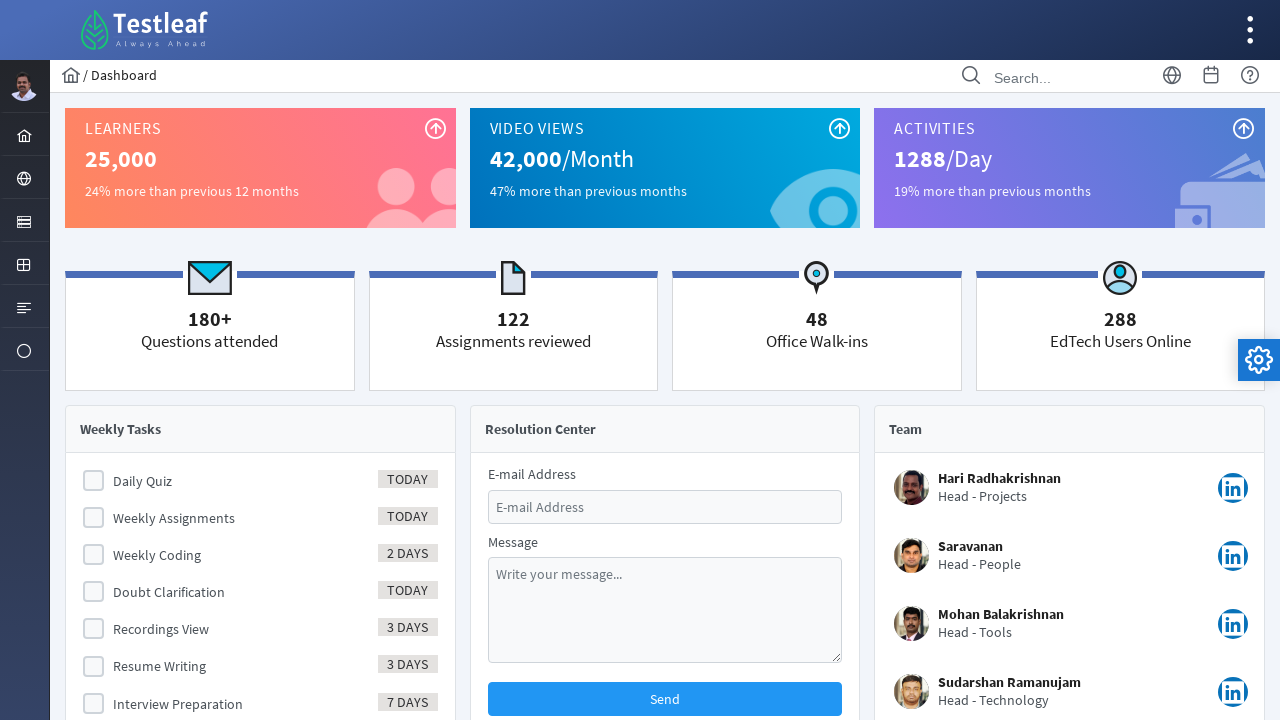

Retrieved page title: 'Dashboard'
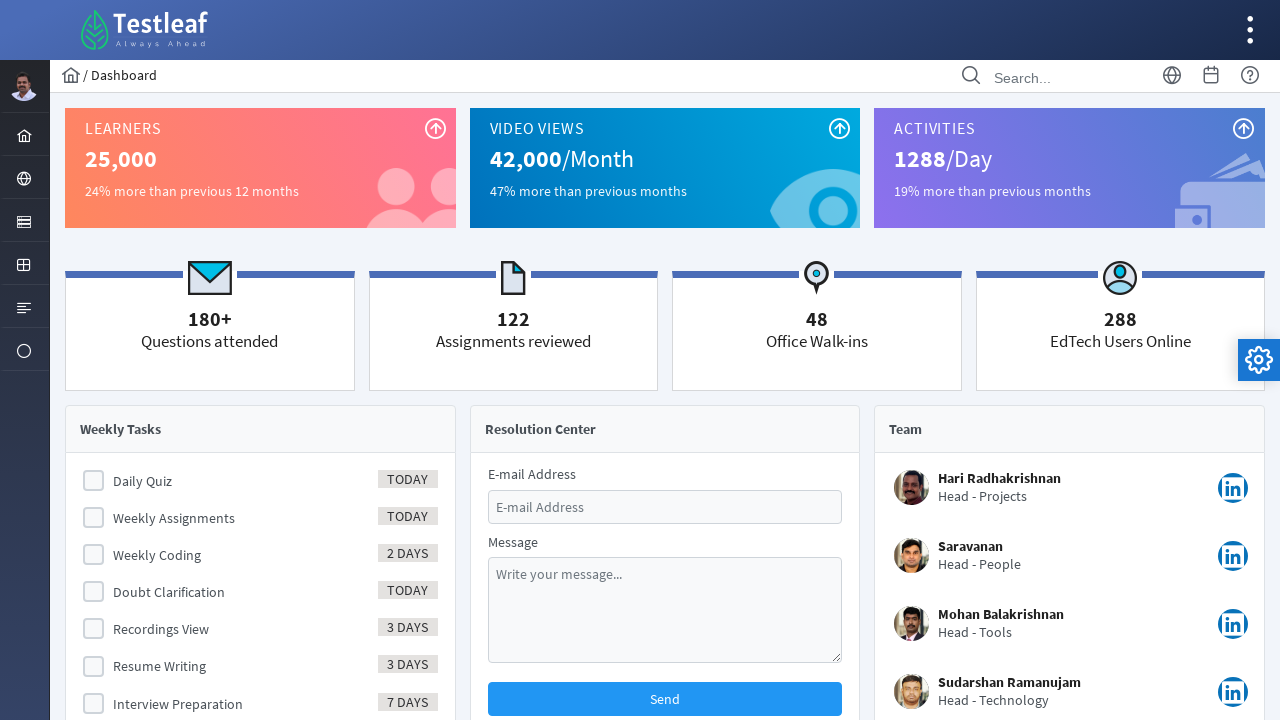

Navigated back to the buttons page
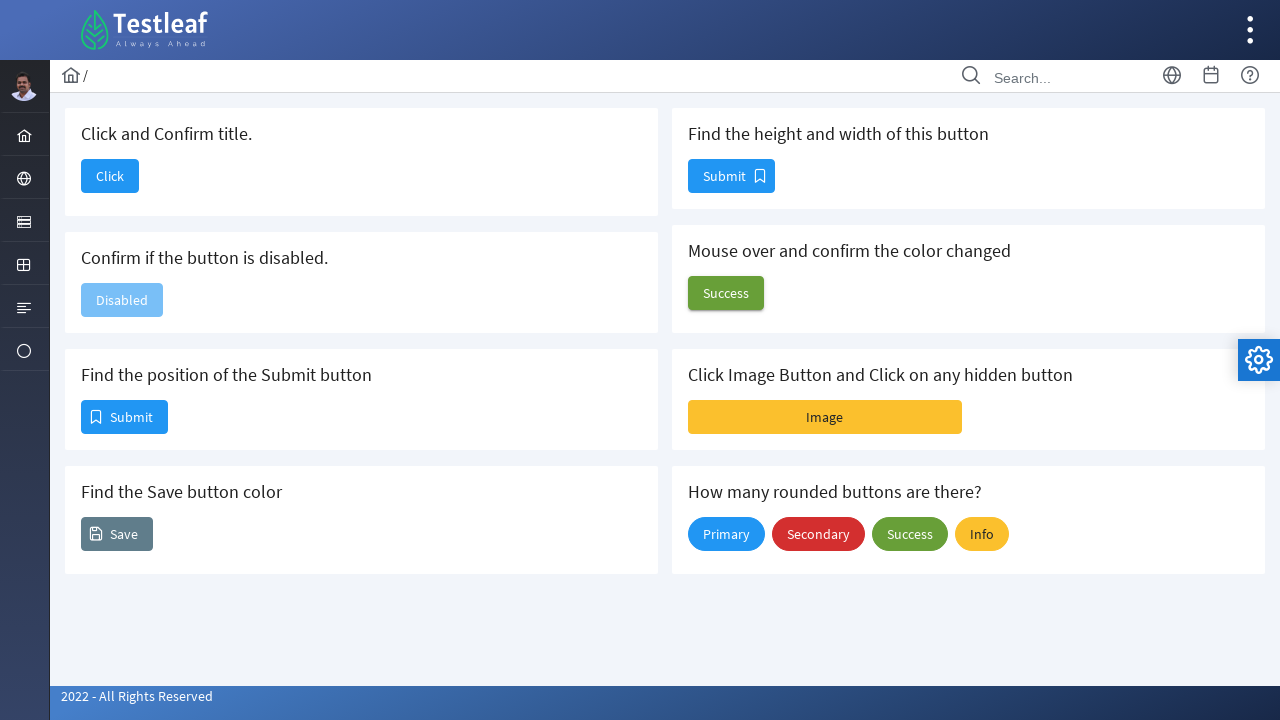

Checked if second button is enabled: False
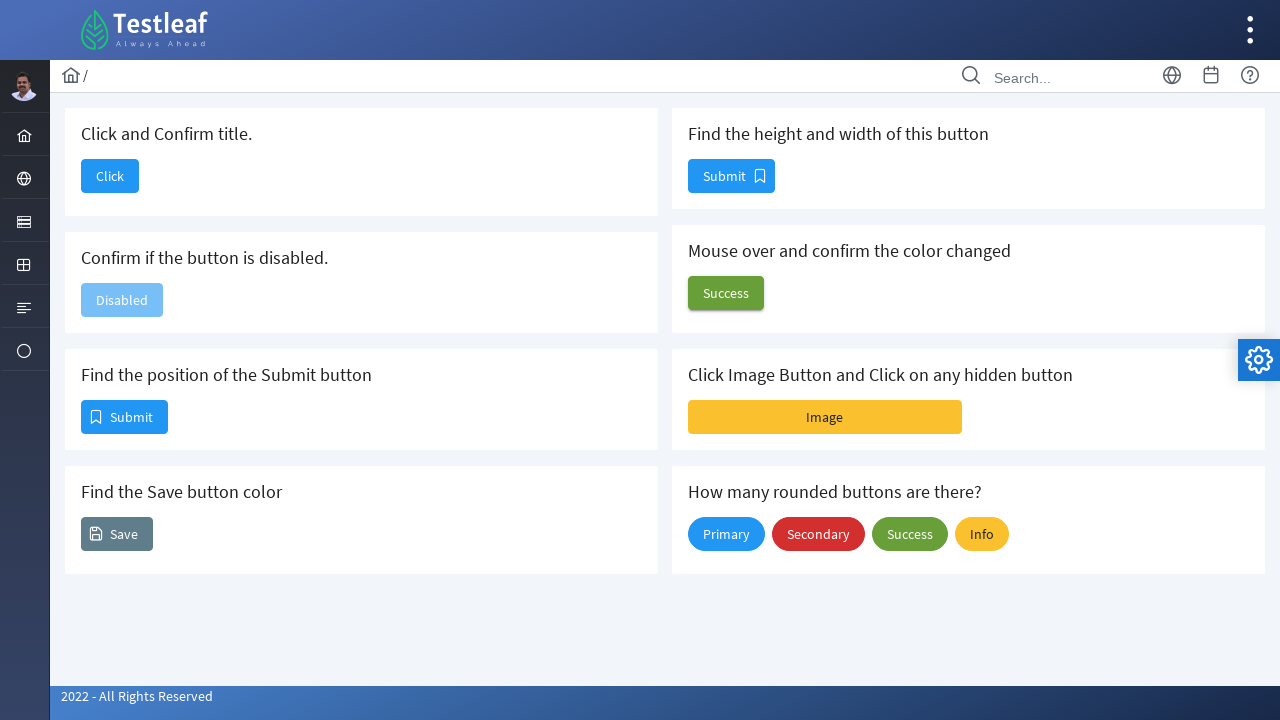

Retrieved Submit button position - X: 82, Y: 401
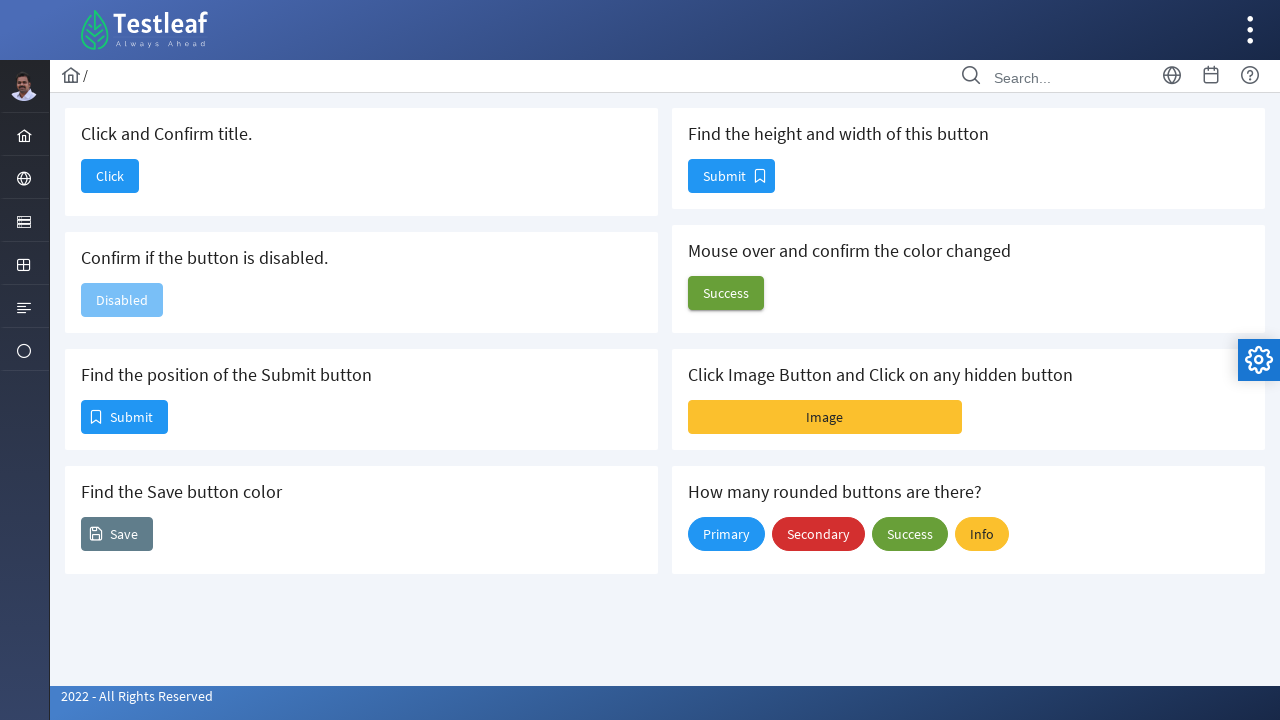

Retrieved Save button background color: rgb(96, 125, 139) none repeat scroll 0% 0% / auto padding-box border-box
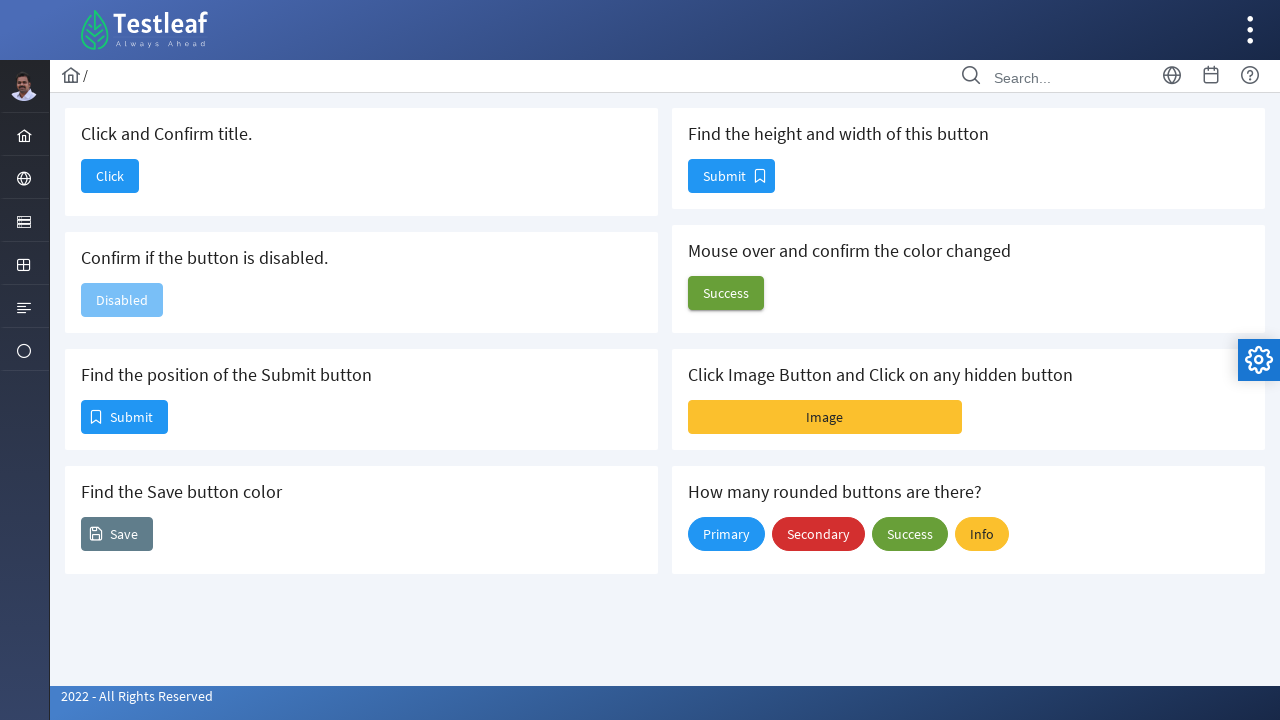

Retrieved button dimensions - Height: 32, Width: 85
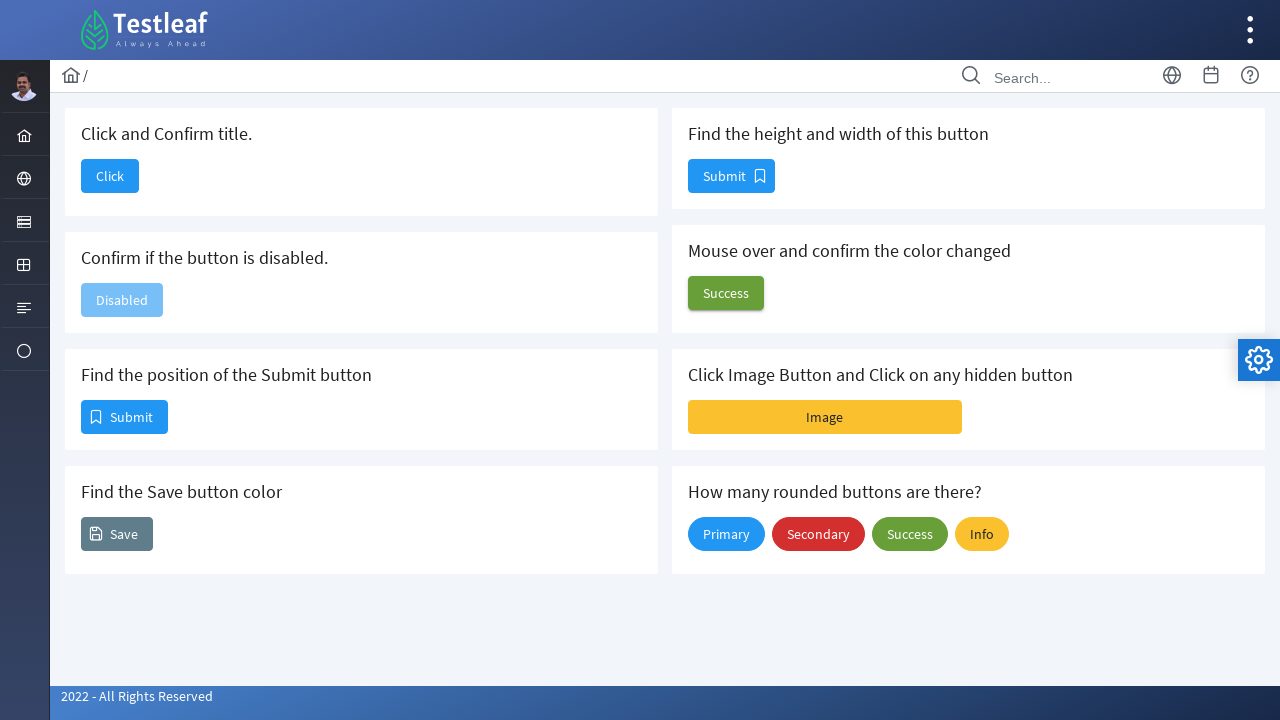

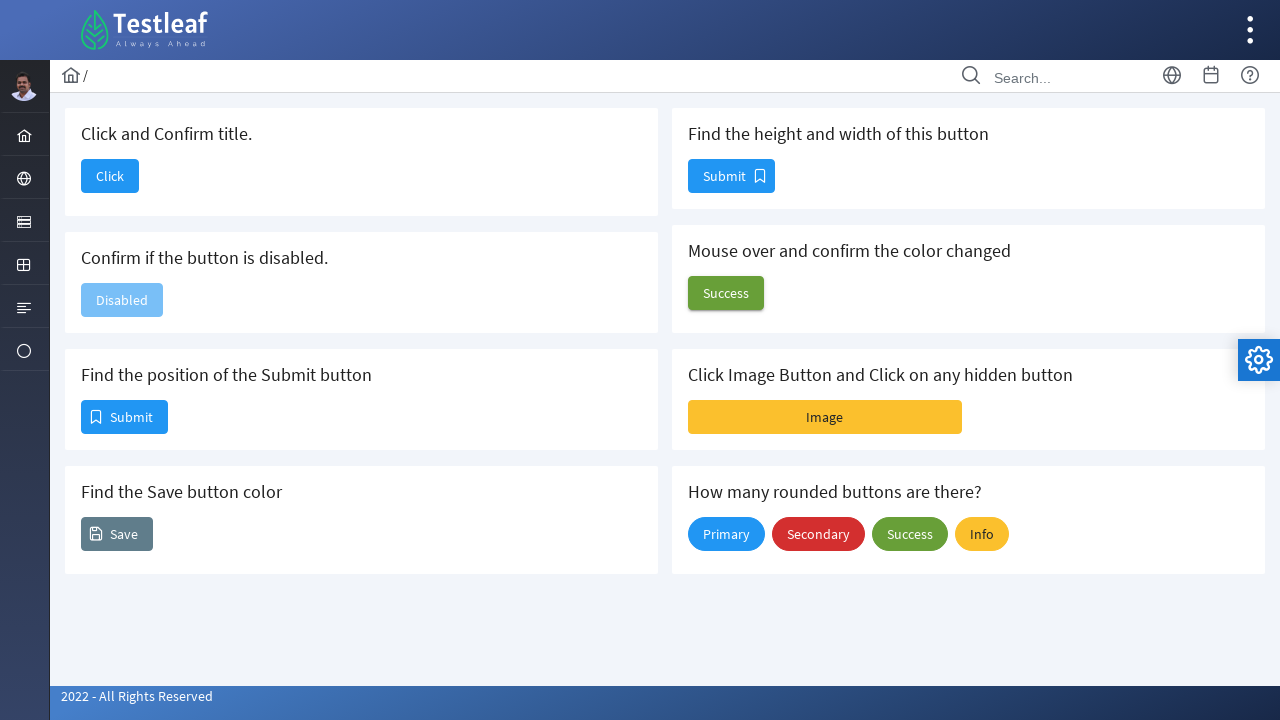